Tests login error validation on a practice page by entering invalid credentials and verifying the error message contains "Incorrect"

Starting URL: http://www.rahulshettyacademy.com/loginpagePractise/

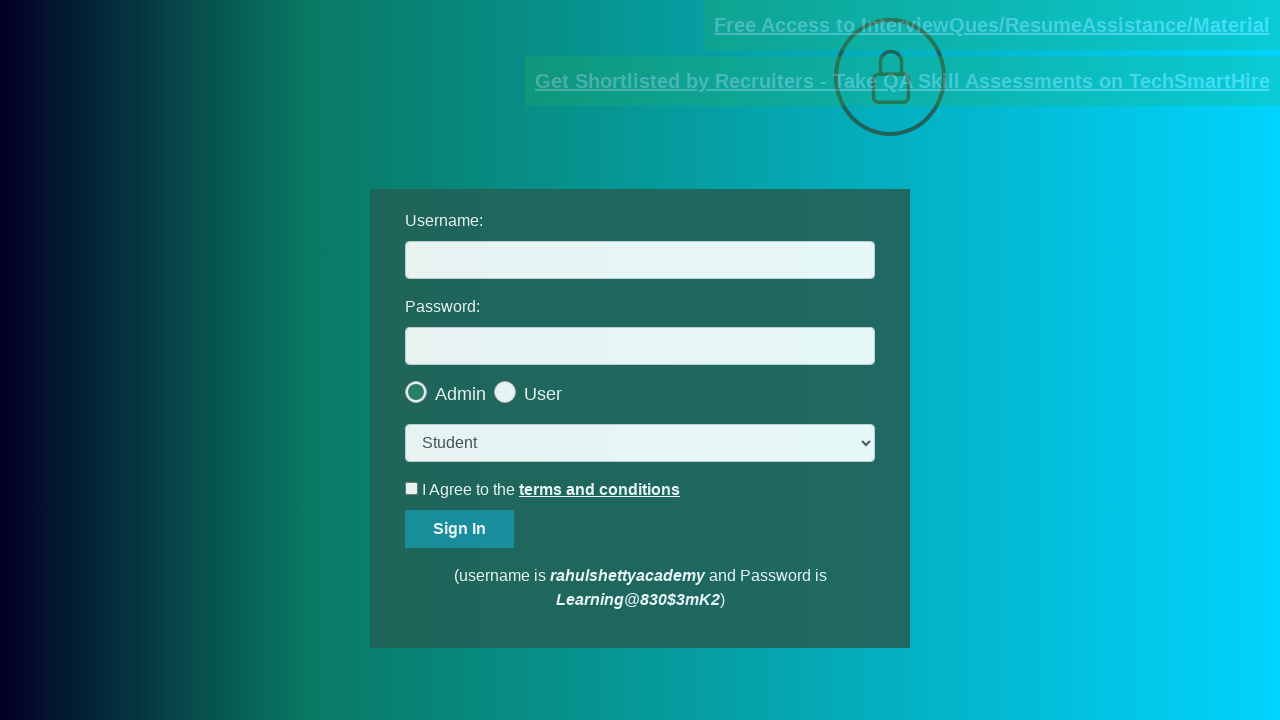

Filled username field with invalid value 'rahulshettyacadem' on [name='username']
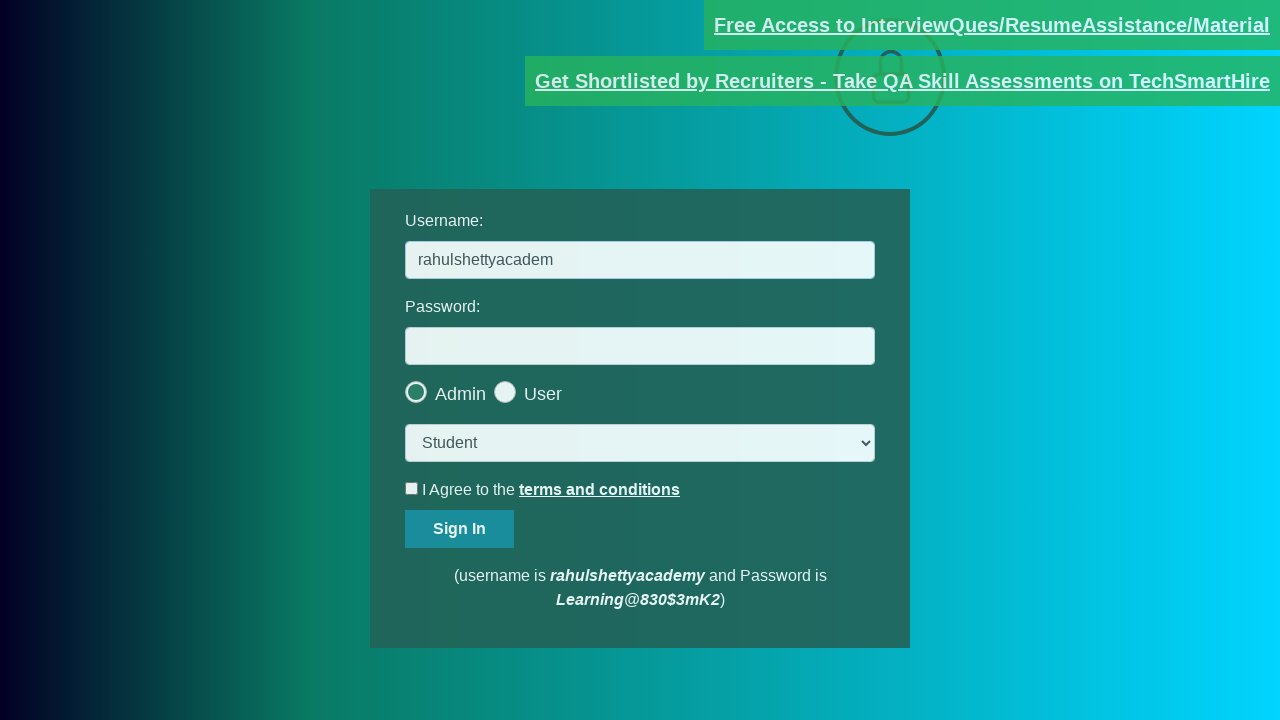

Filled password field with 'learning' on [name='password']
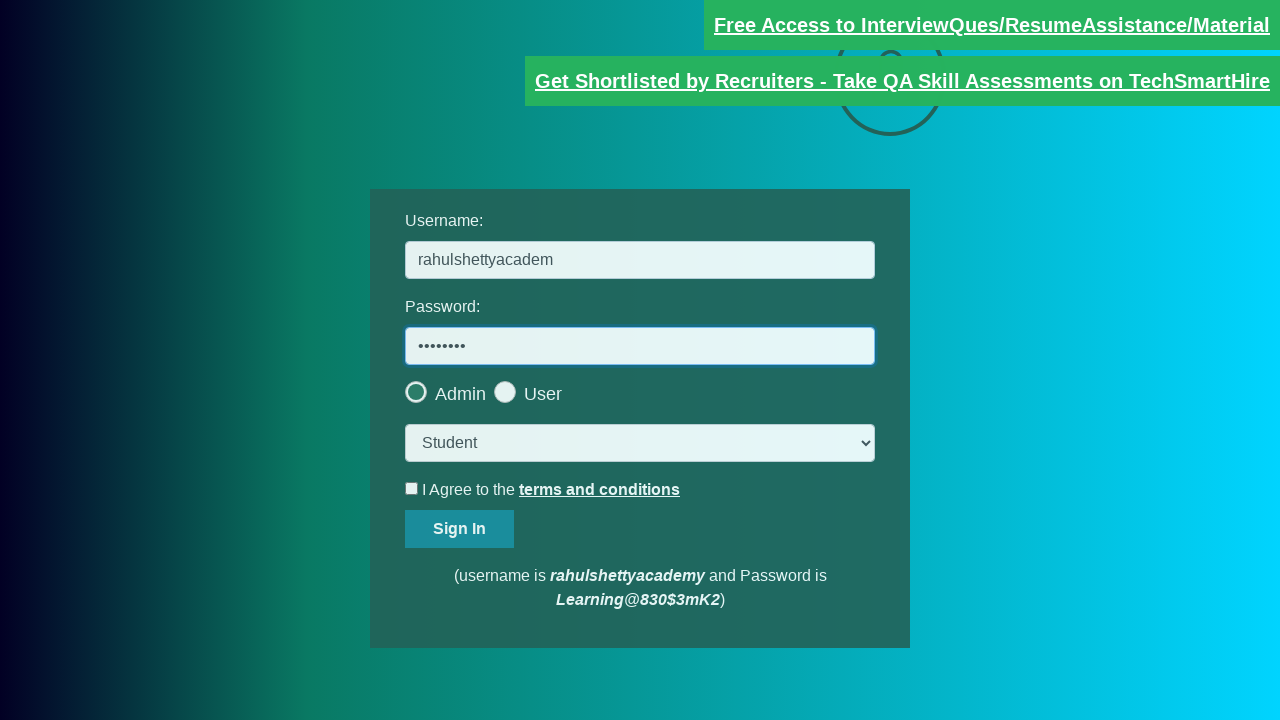

Clicked signin button with invalid credentials at (460, 529) on [name='signin']
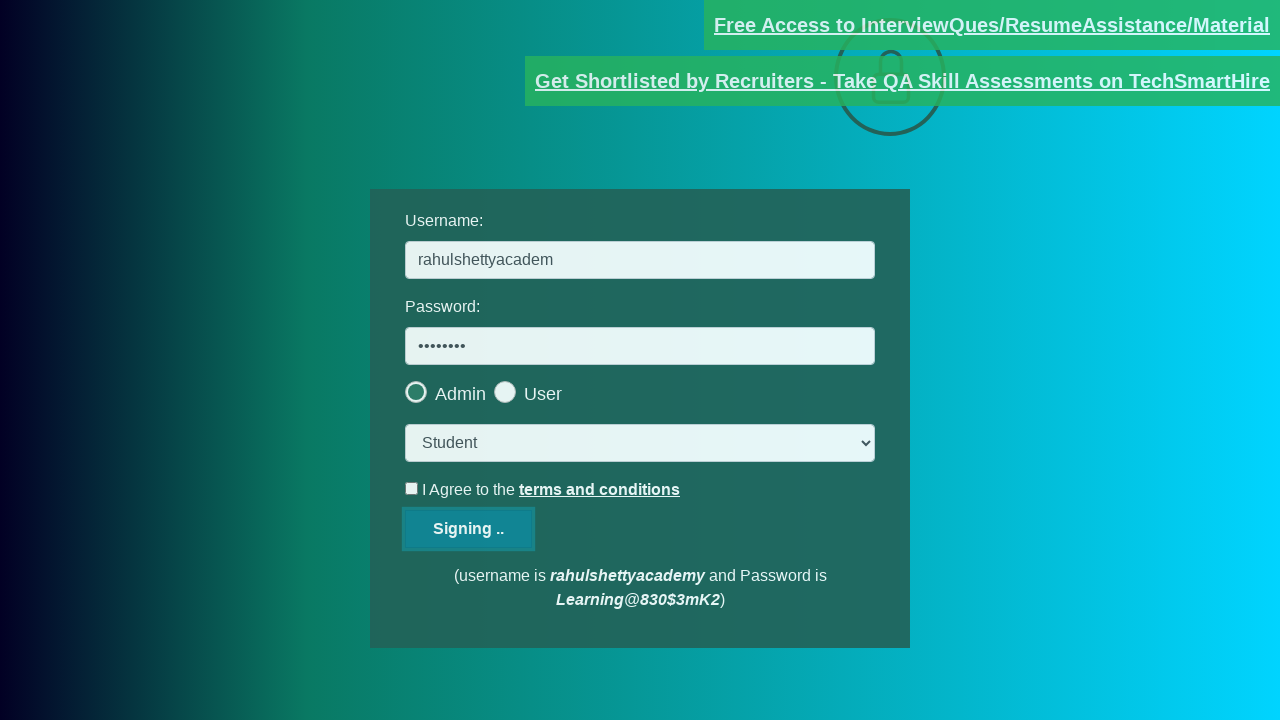

Verified error message contains 'Incorrect' text
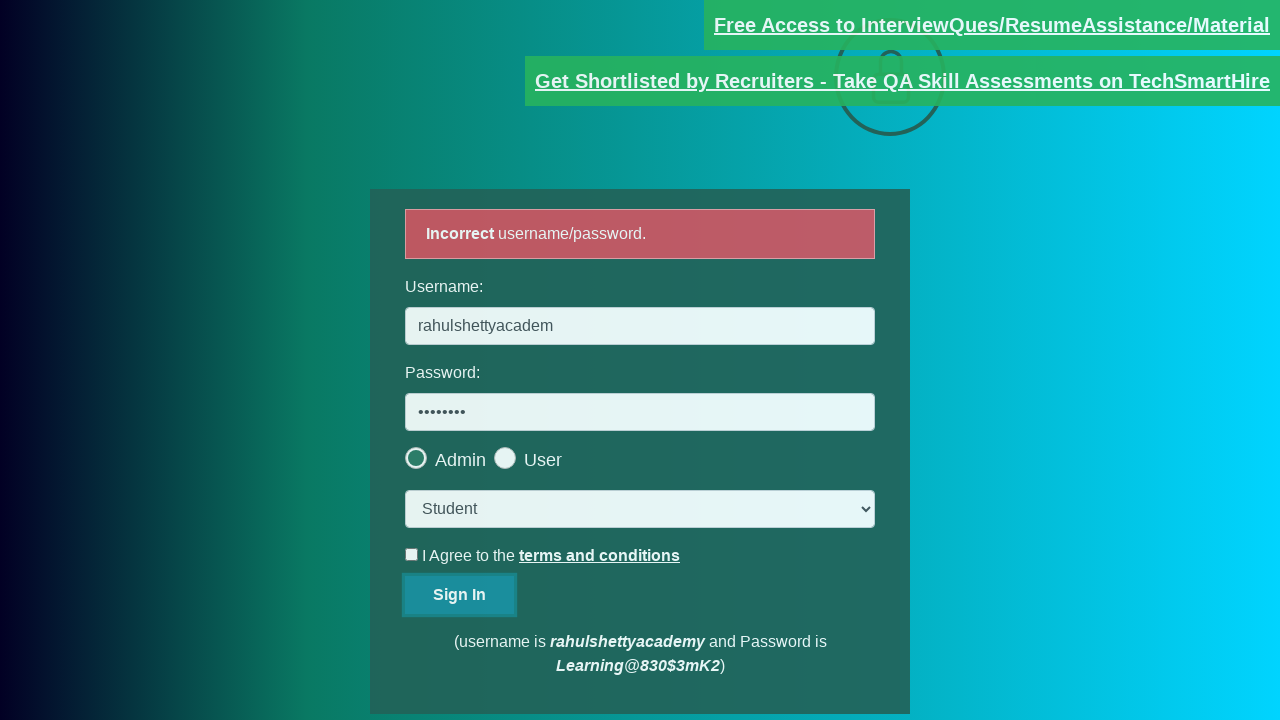

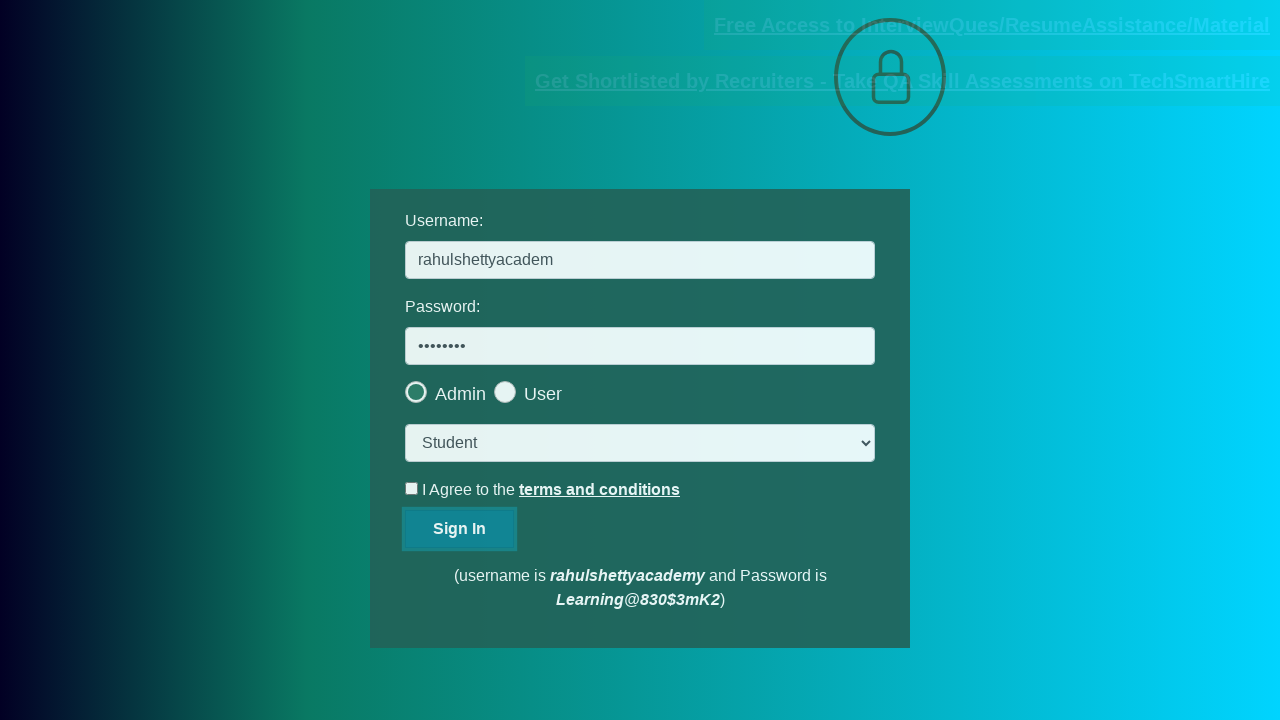